Tests the "About Us" link on ParaBank website by clicking it and verifying the page title displays "ParaSoft Demo Website"

Starting URL: https://parabank.parasoft.com/parabank/index.htm

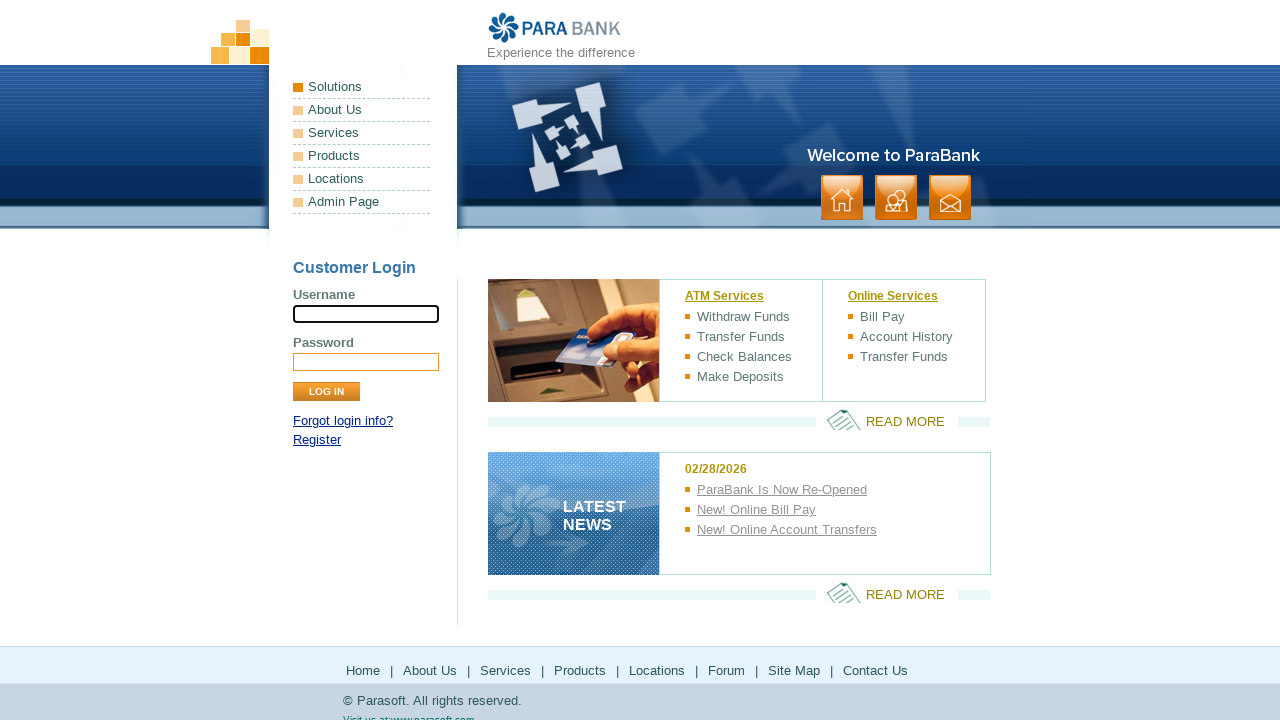

Navigated to ParaBank home page
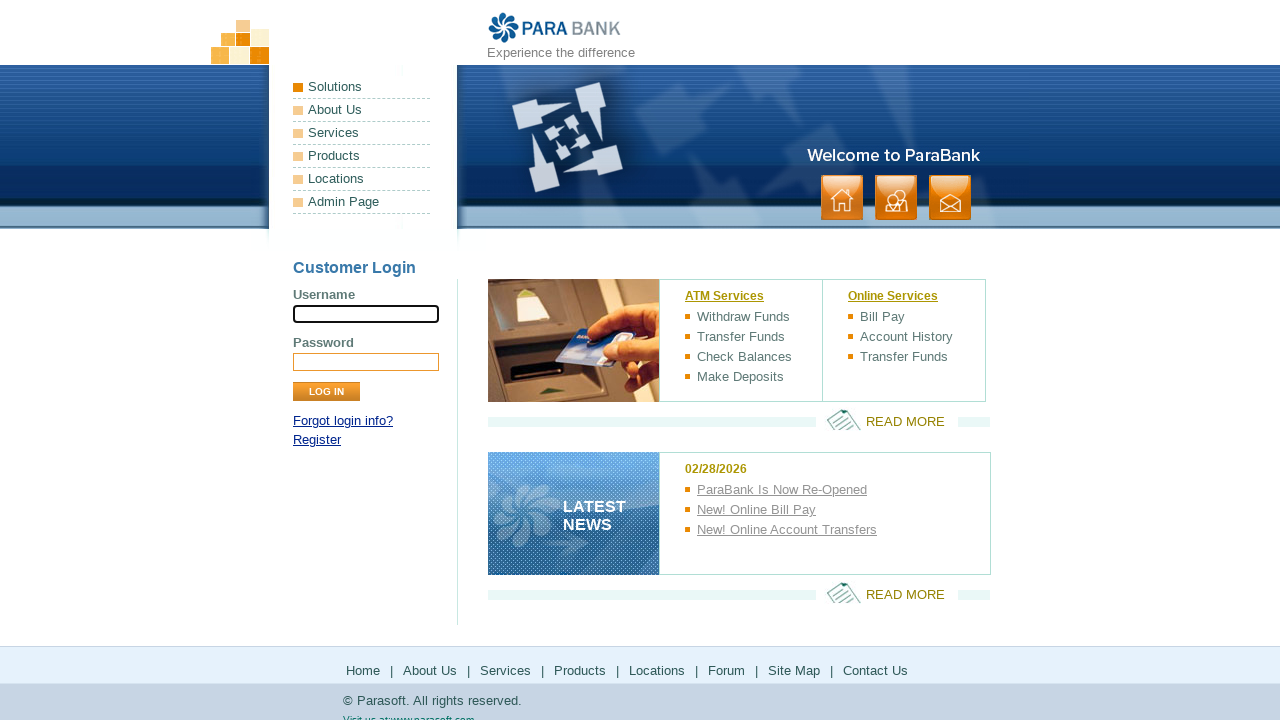

Clicked on the 'About Us' link at (362, 110) on a:has-text('About Us')
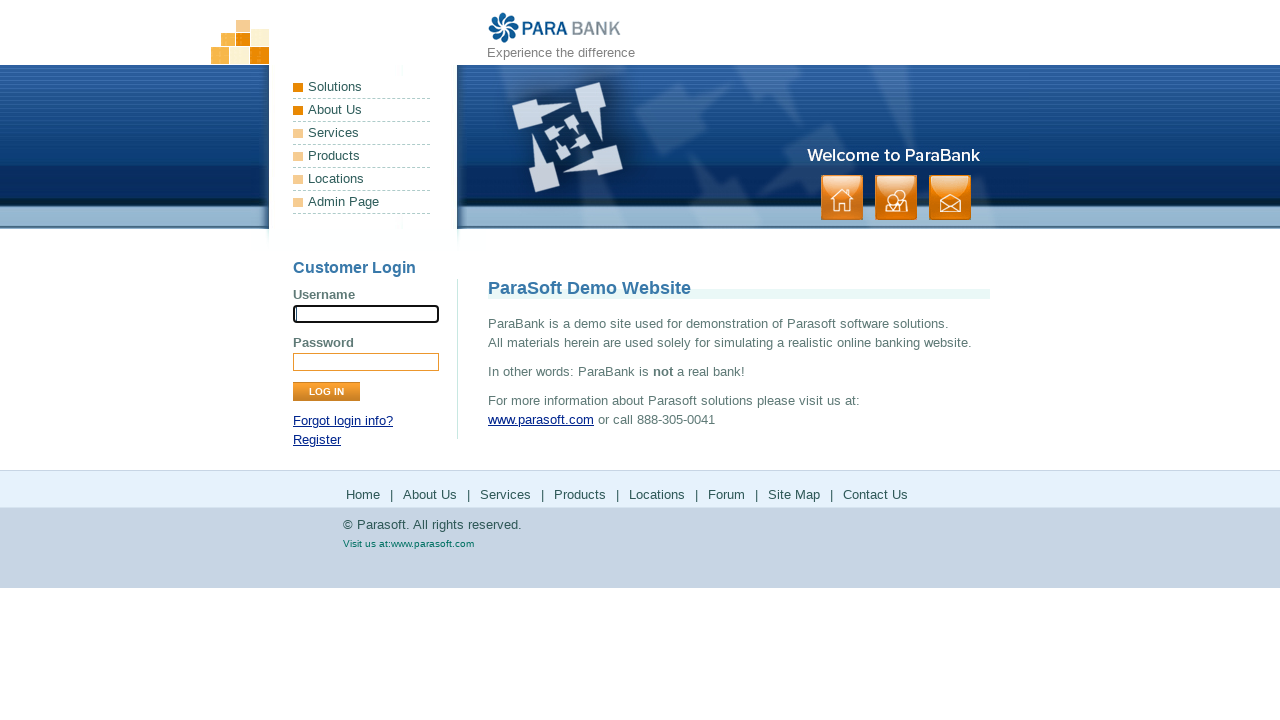

Page title element loaded
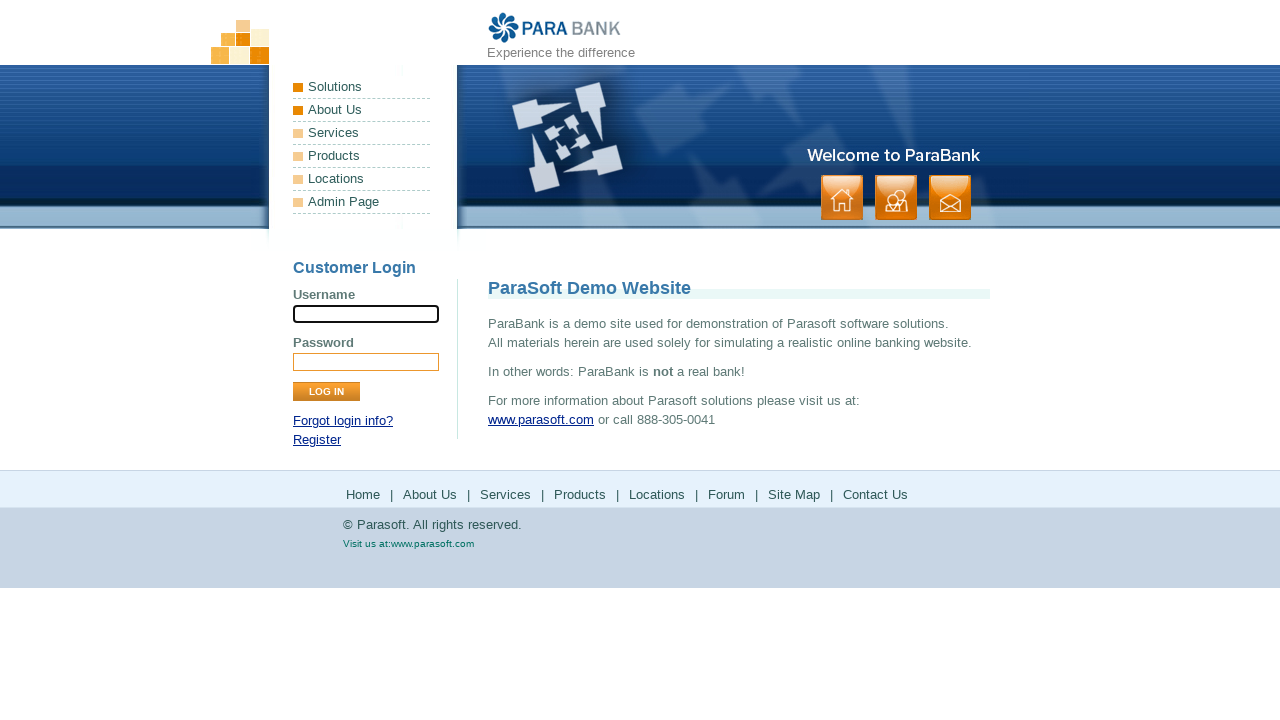

Verified page title displays 'ParaSoft Demo Website'
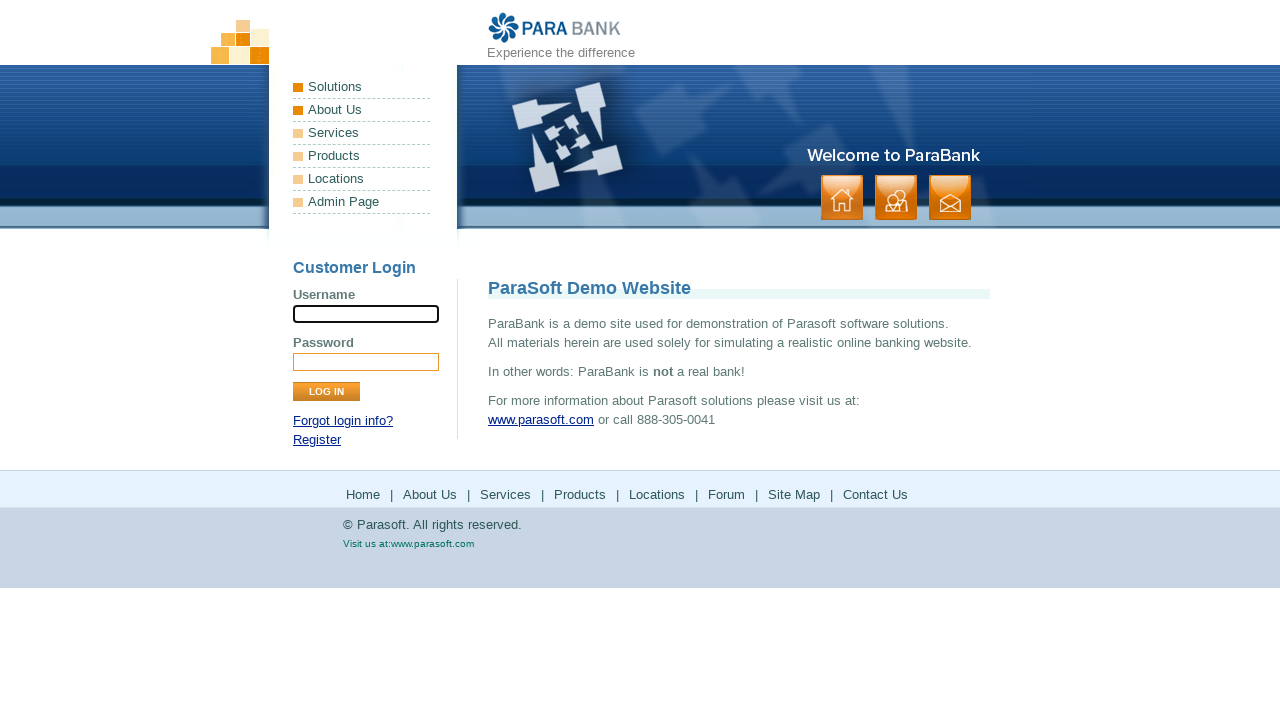

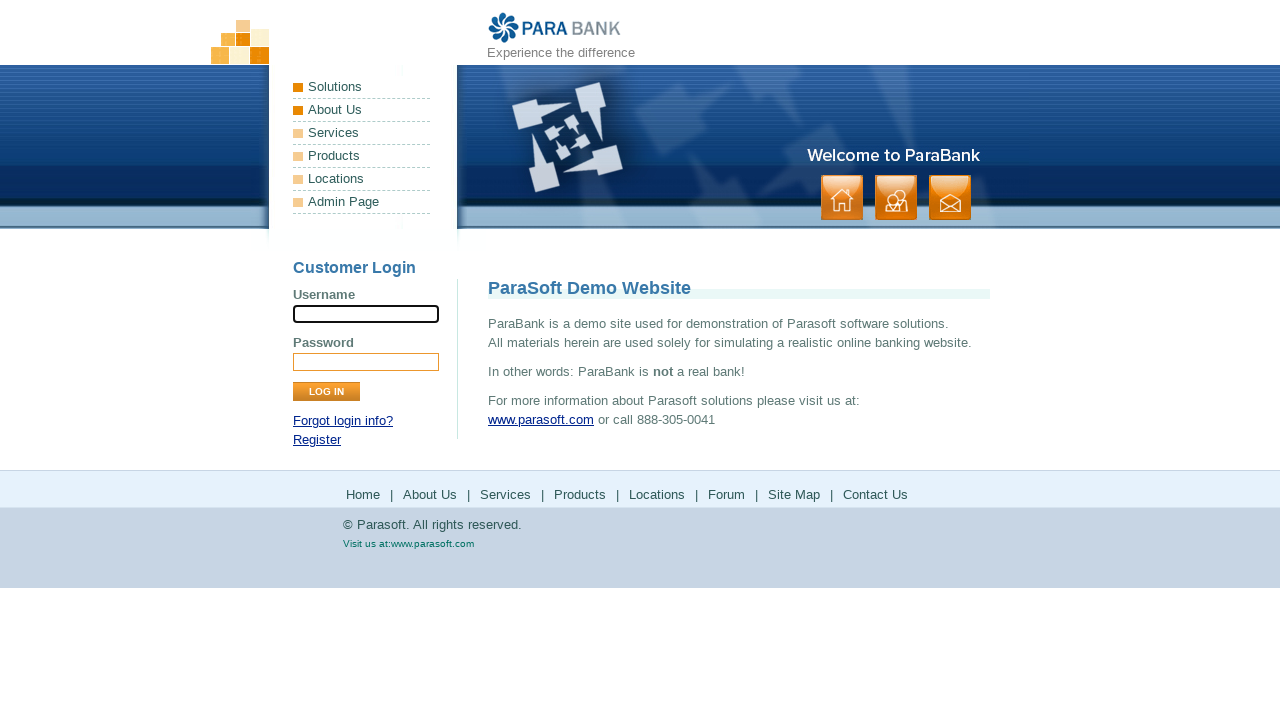